Tests an explicit wait scenario where the script waits for a price to change to $100, then clicks a book button, calculates a mathematical answer based on a displayed value, and submits the solution

Starting URL: http://suninjuly.github.io/explicit_wait2.html

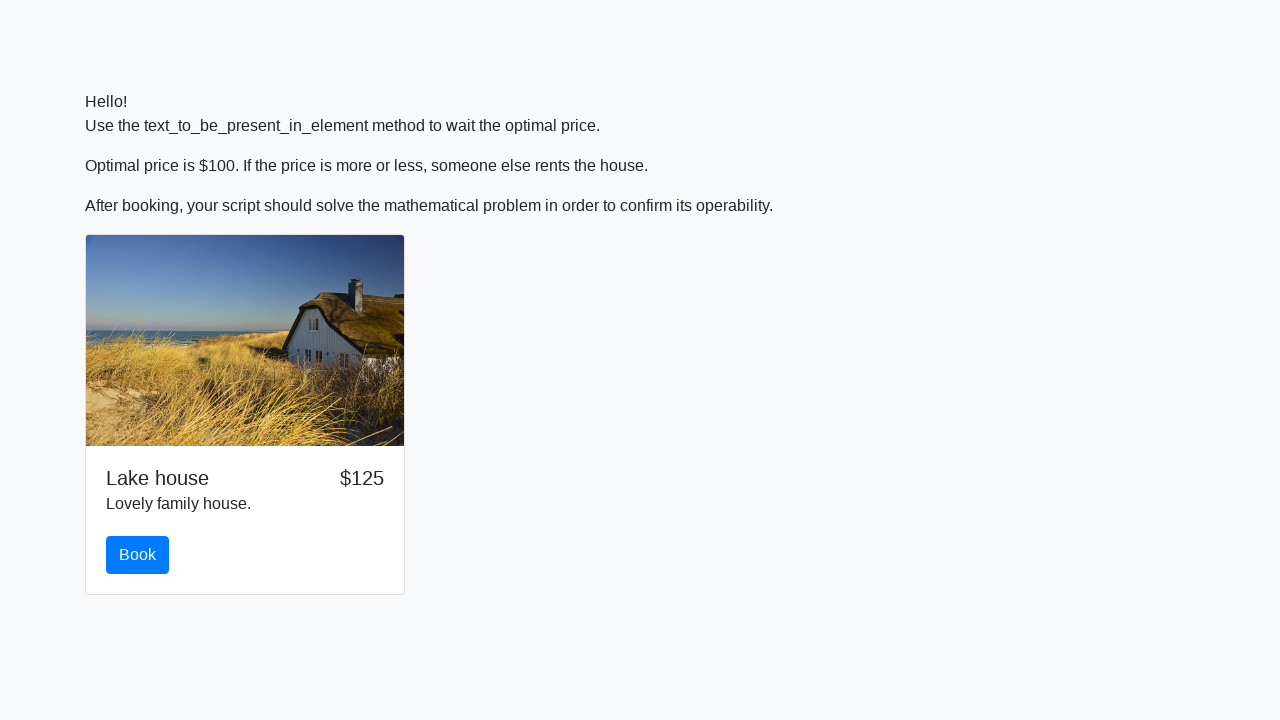

Waited for price to change to $100
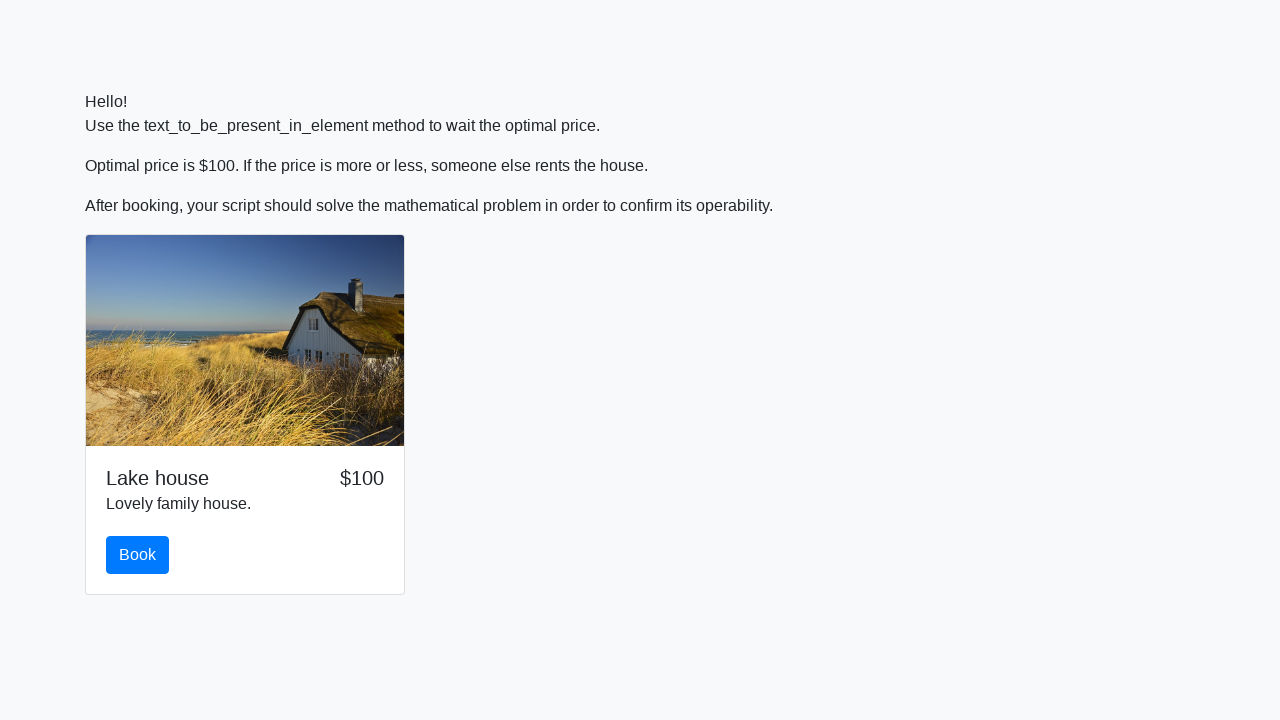

Clicked the book button at (138, 555) on #book
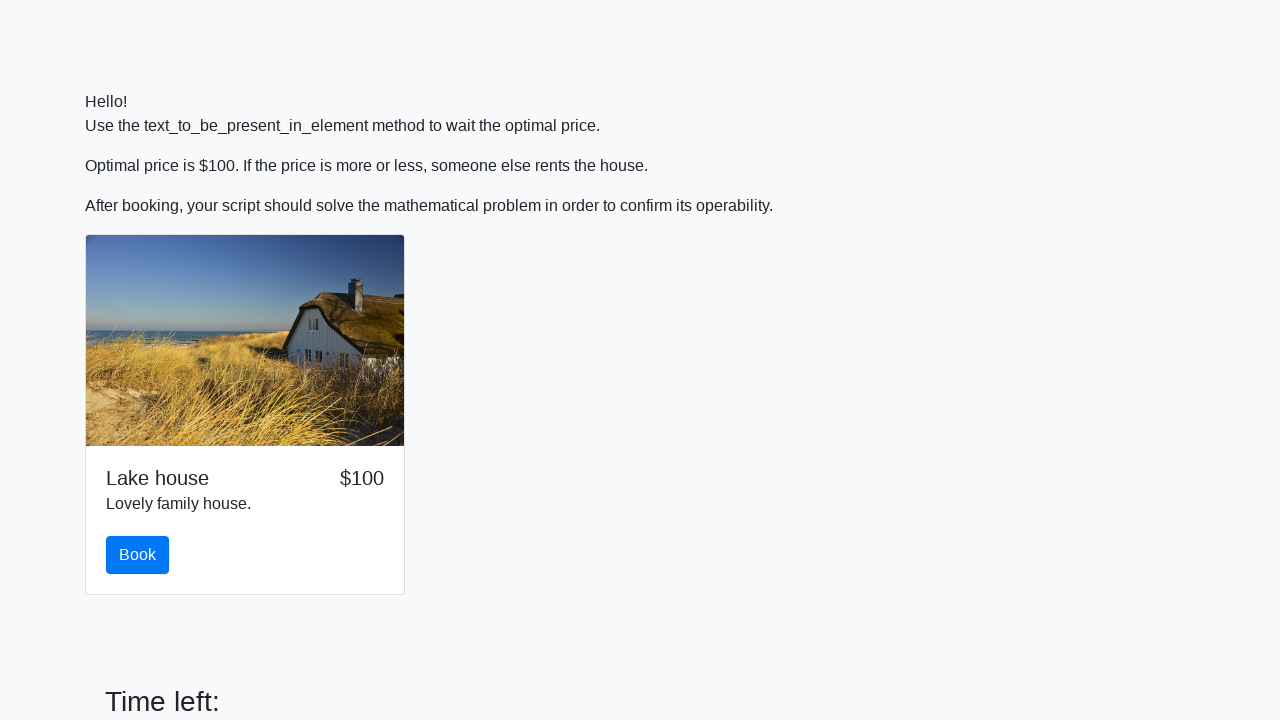

Retrieved input value: 810
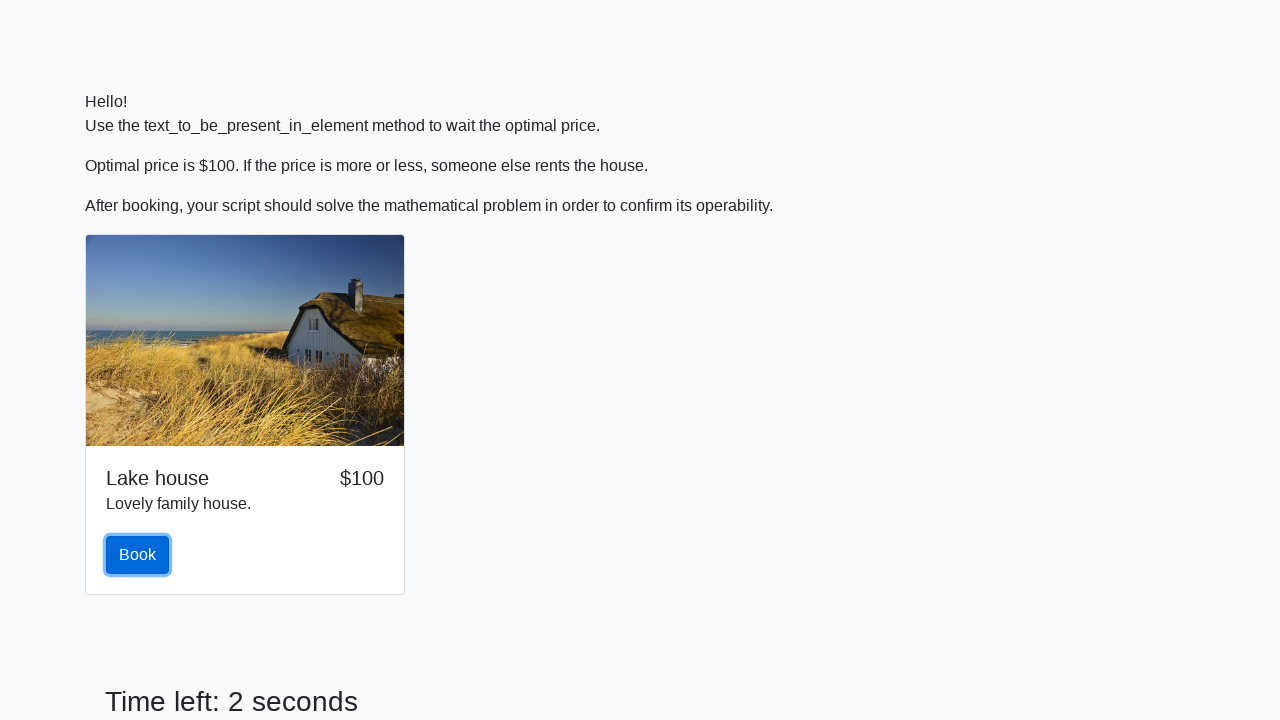

Calculated mathematical answer: 1.804307713866034
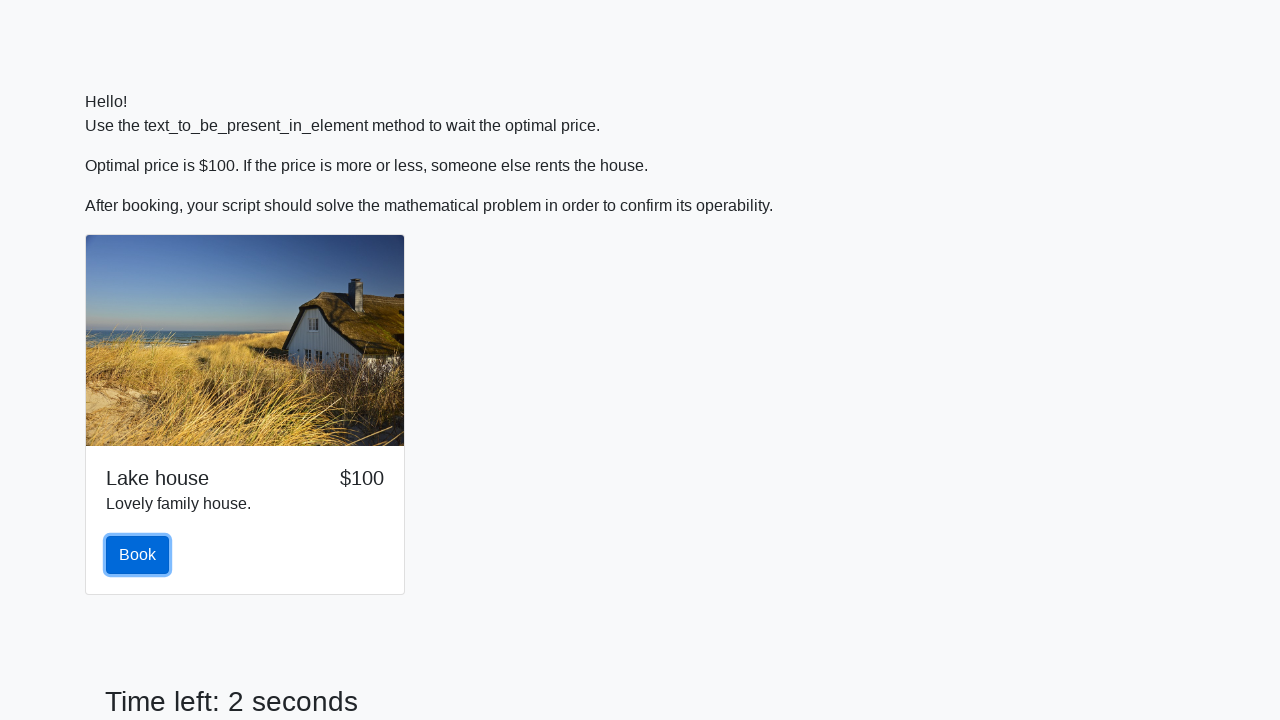

Filled answer field with calculated value on #answer
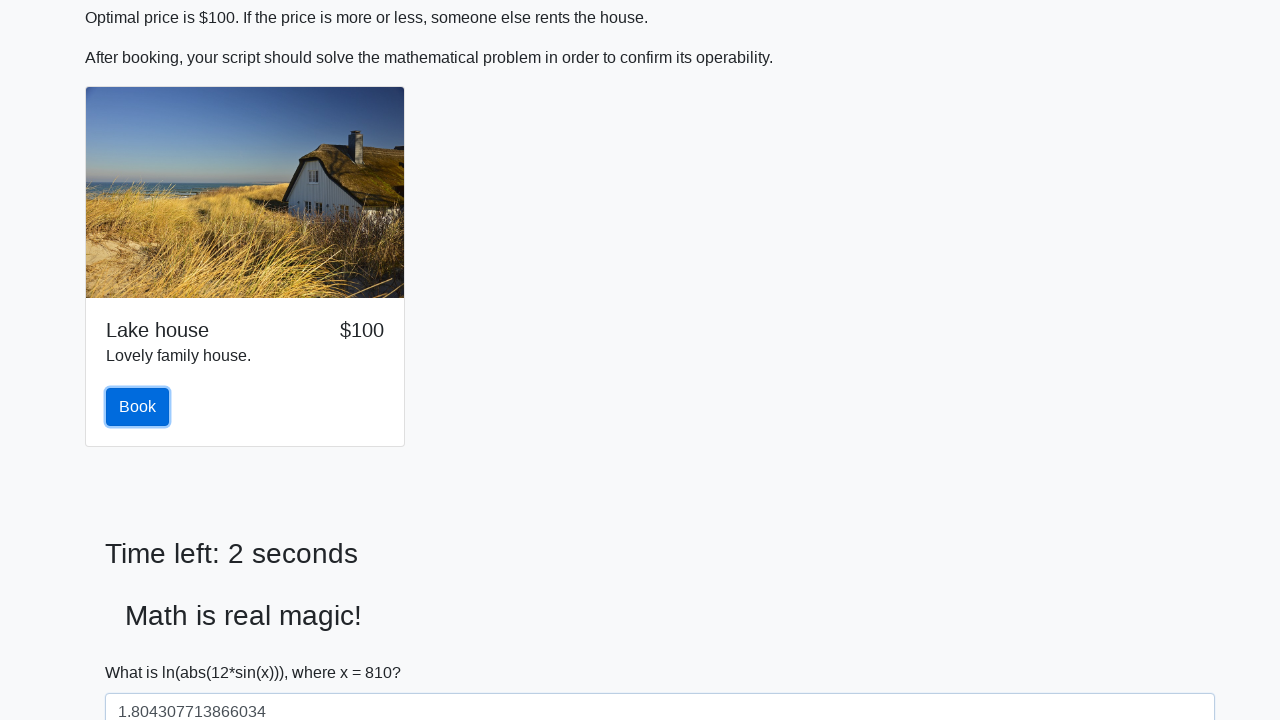

Clicked the solve button at (143, 651) on #solve
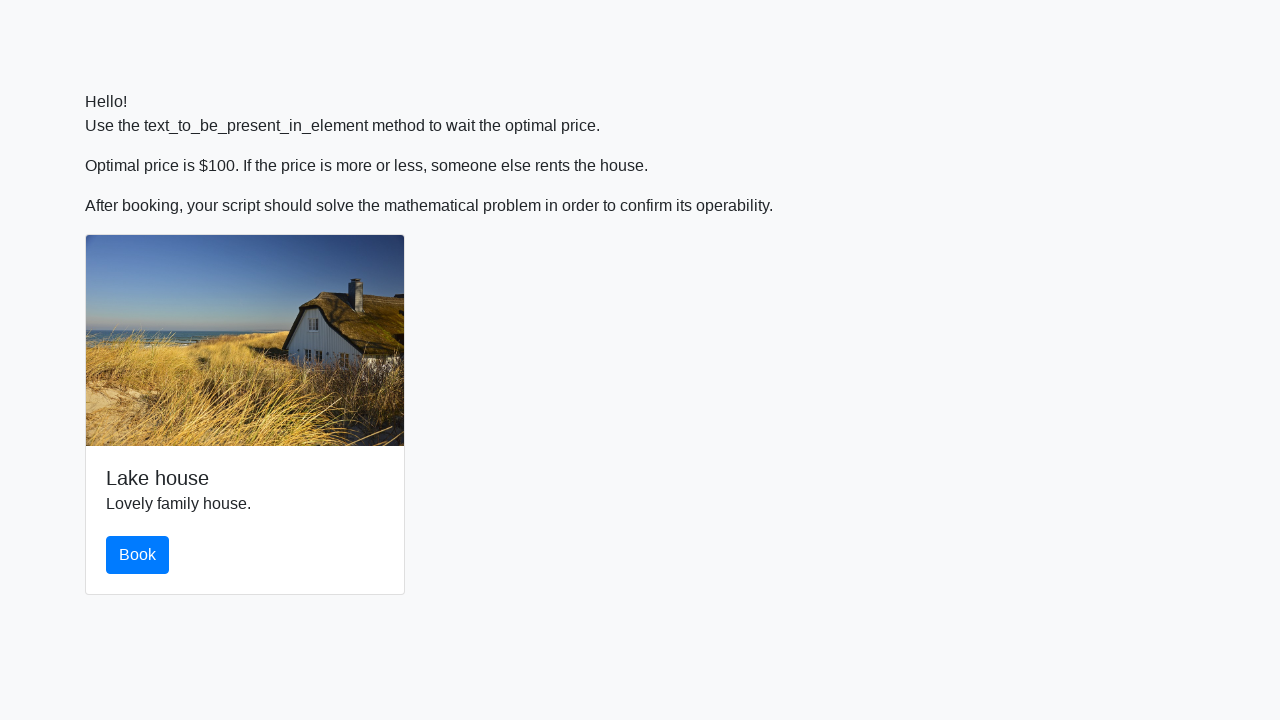

Alert dialog accepted
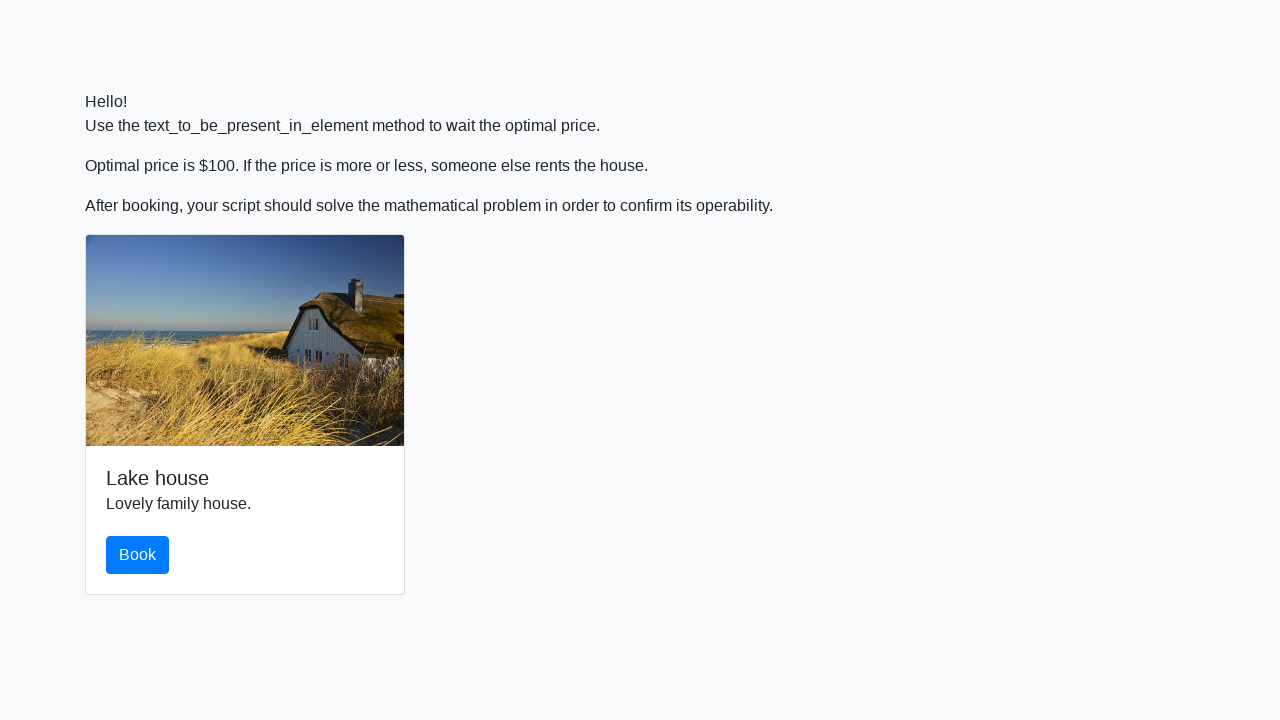

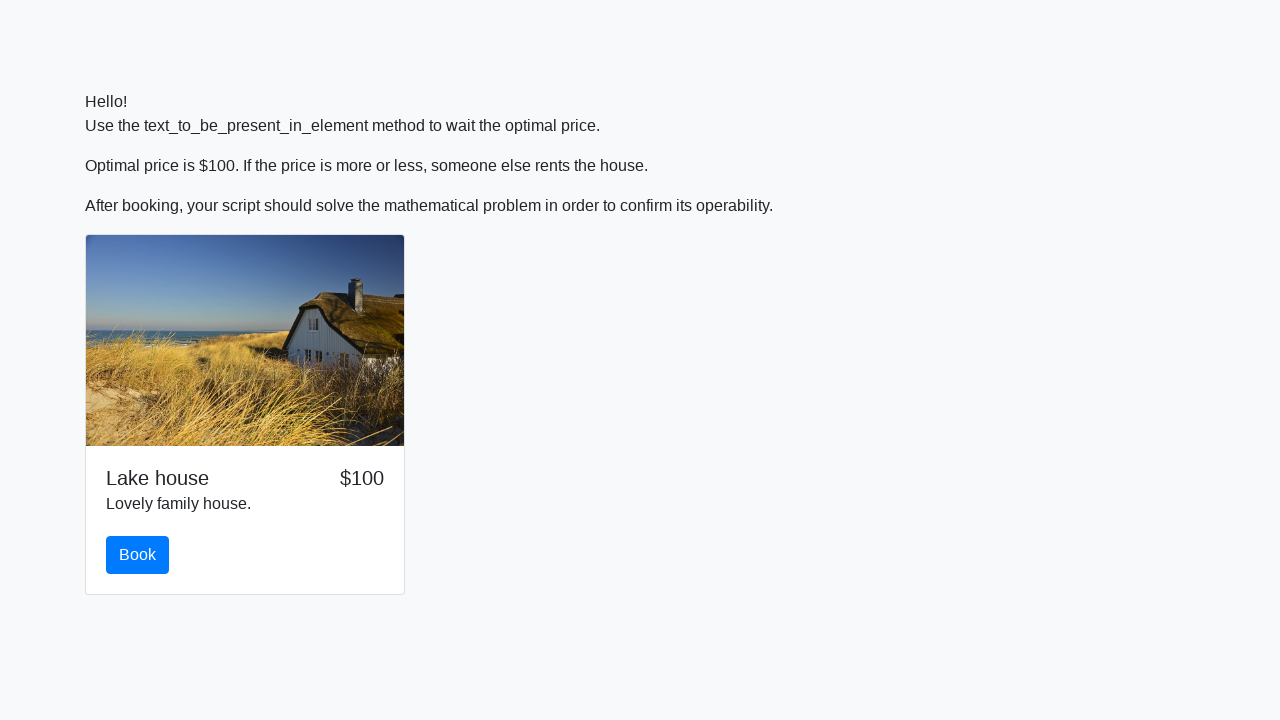